Tests file upload functionality by uploading a file and verifying the uploaded file path is displayed

Starting URL: https://demoqa.com/upload-download

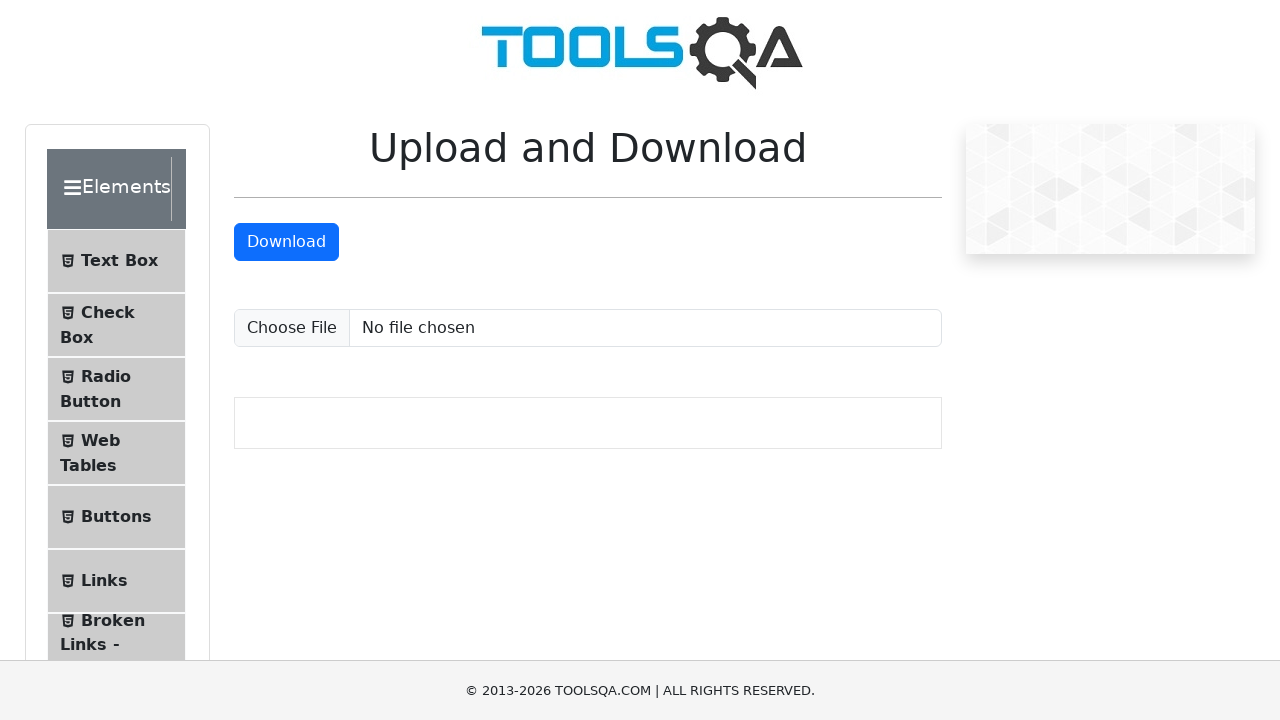

Created temporary test file 'testFile.txt' with test content
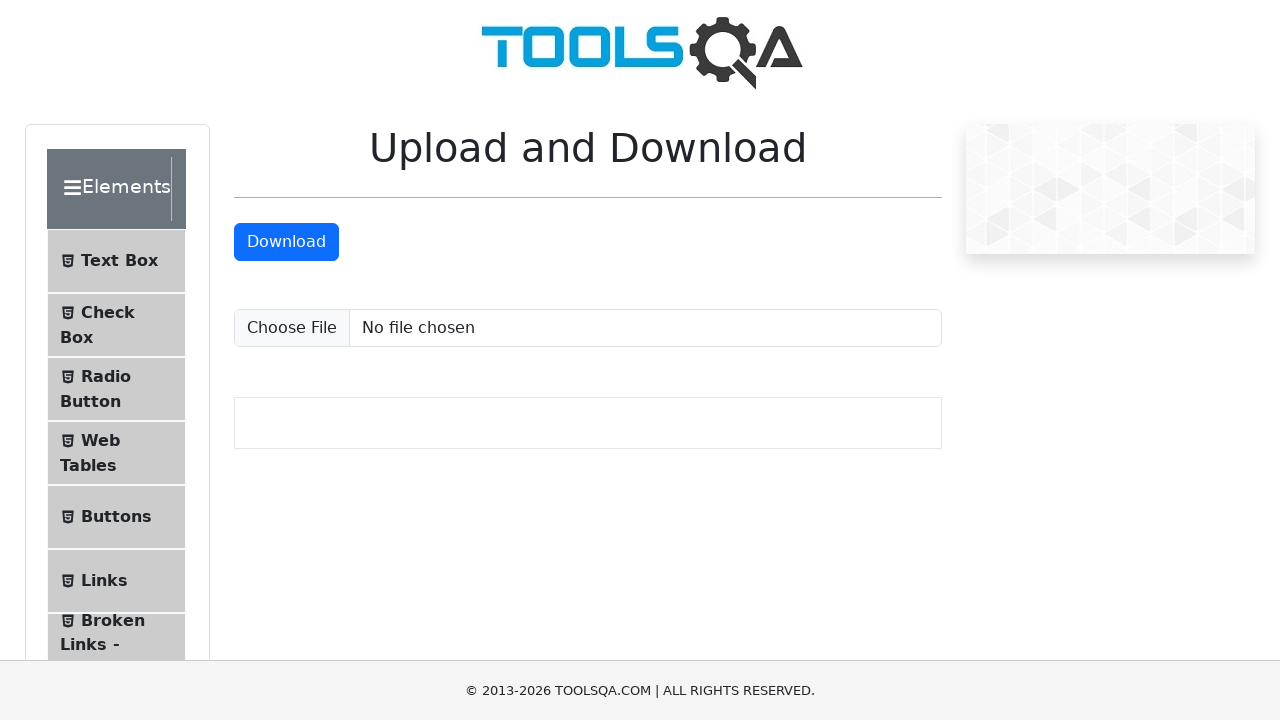

Set input files to upload testFile.txt
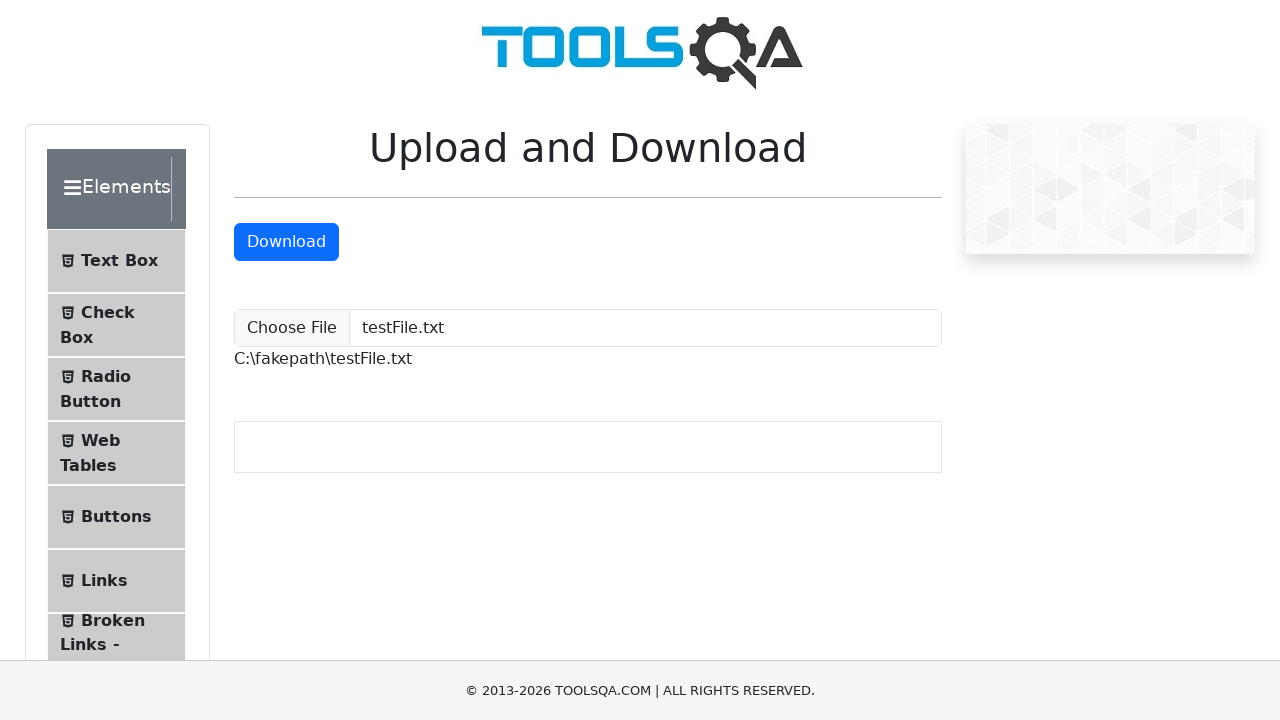

Located the uploaded file path element
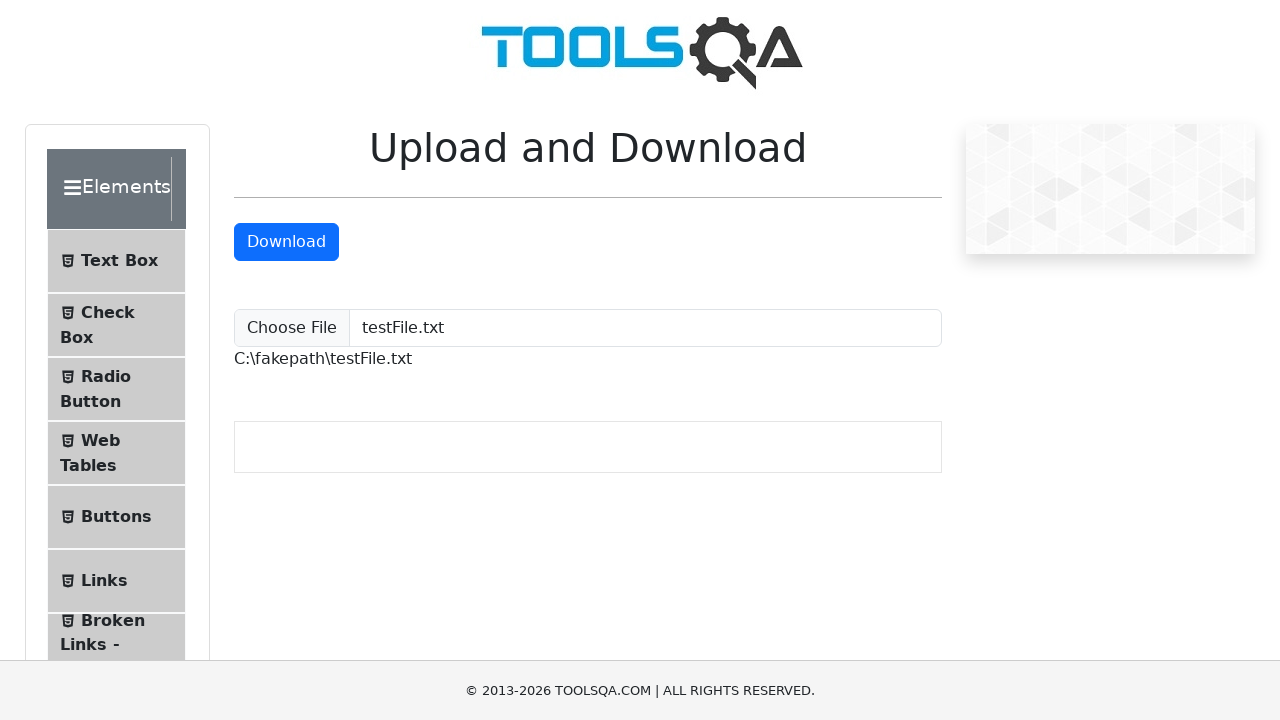

Waited for uploaded file path element to be visible
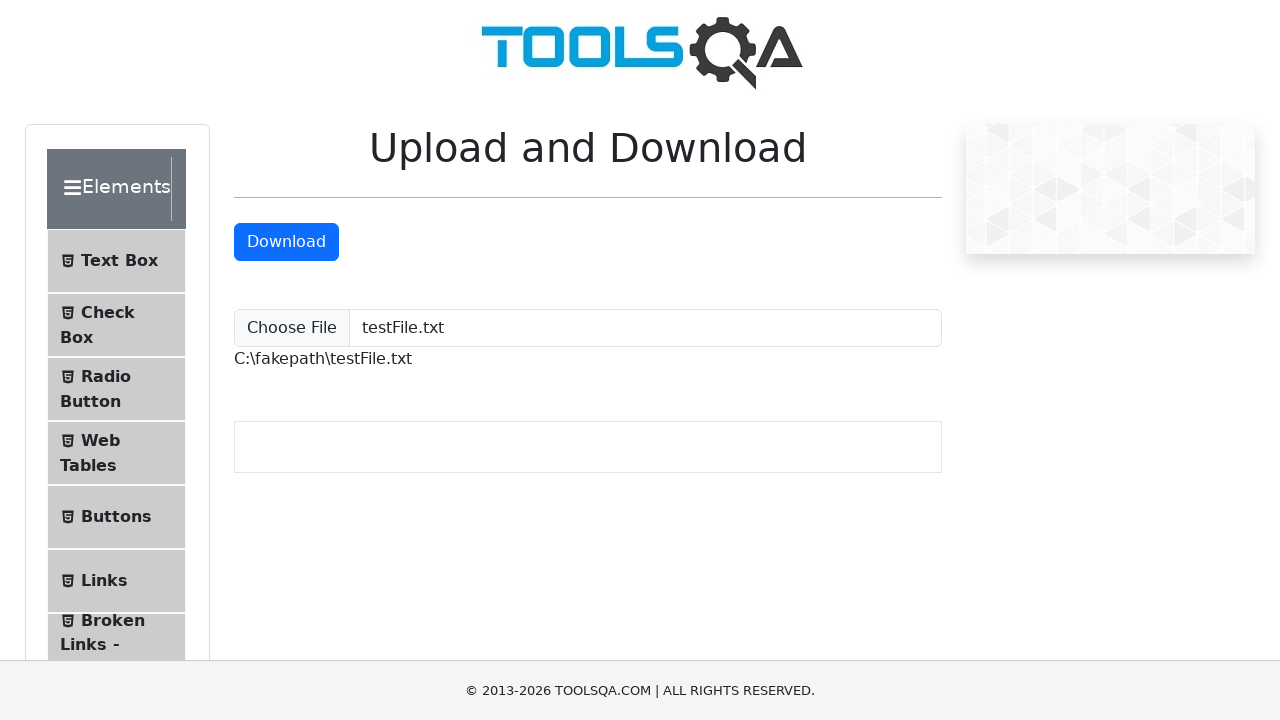

Verified that 'testFile.txt' is displayed in the uploaded file path
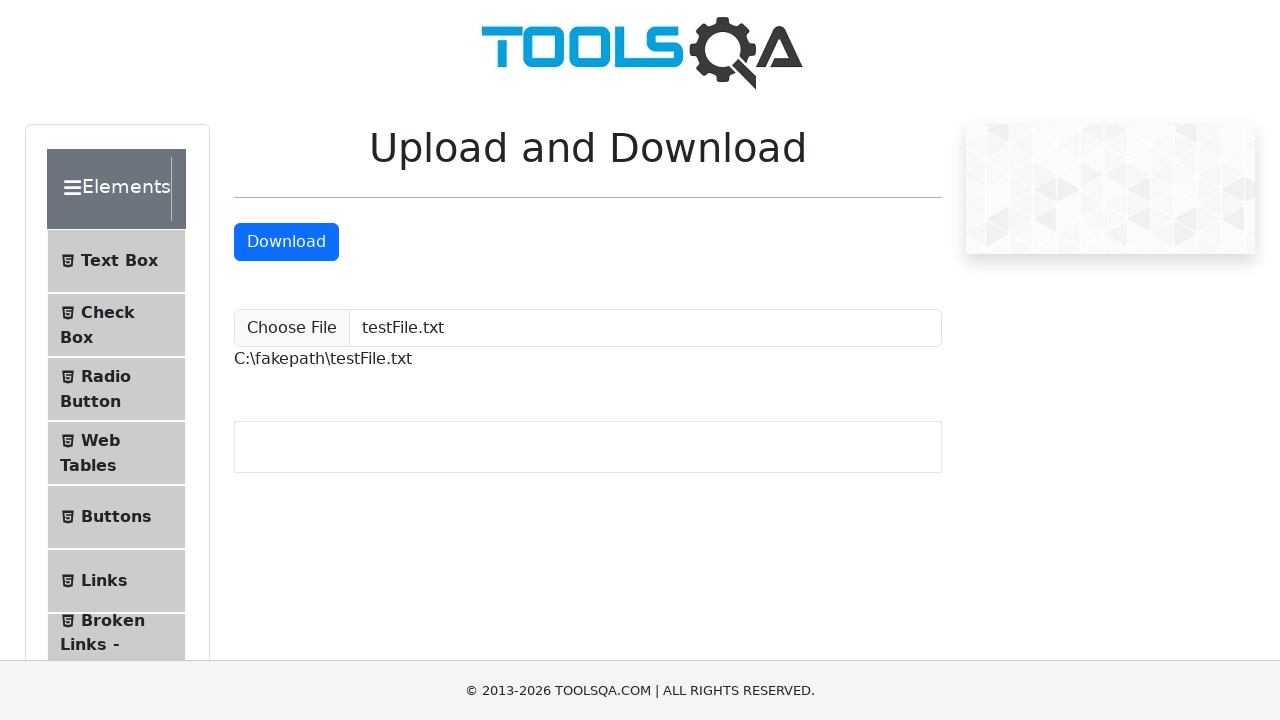

Removed temporary test file
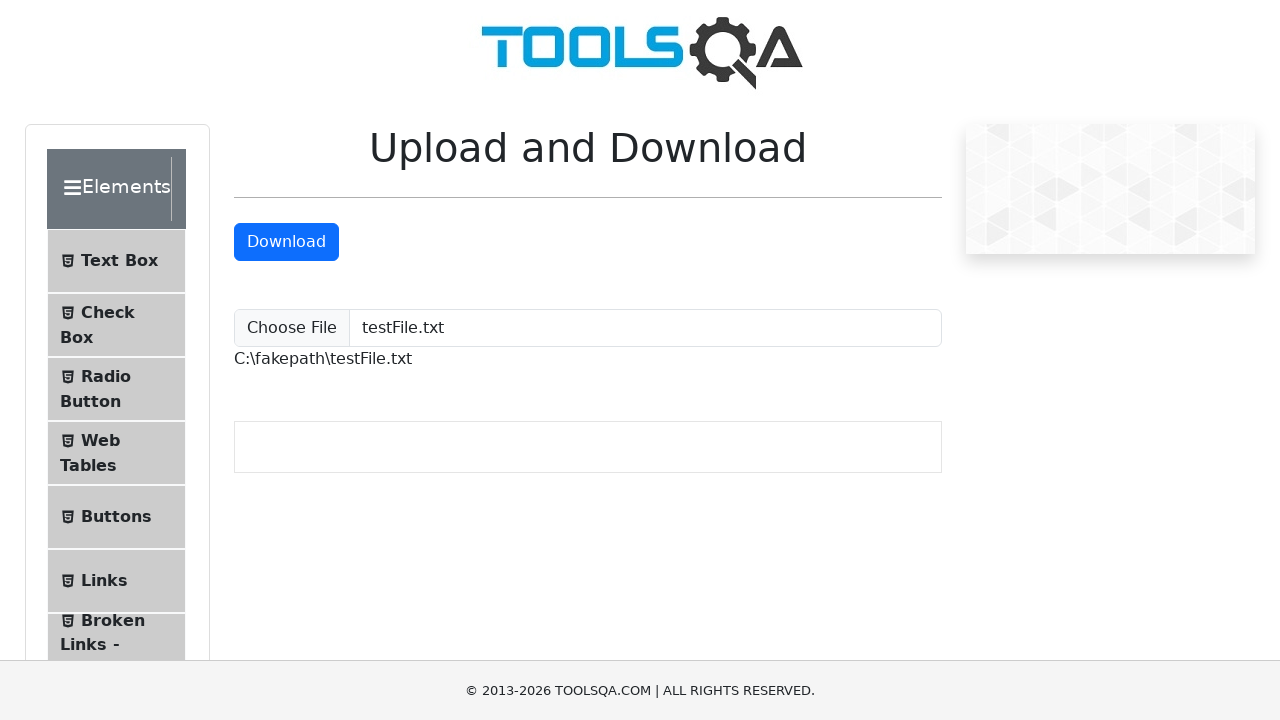

Removed temporary directory
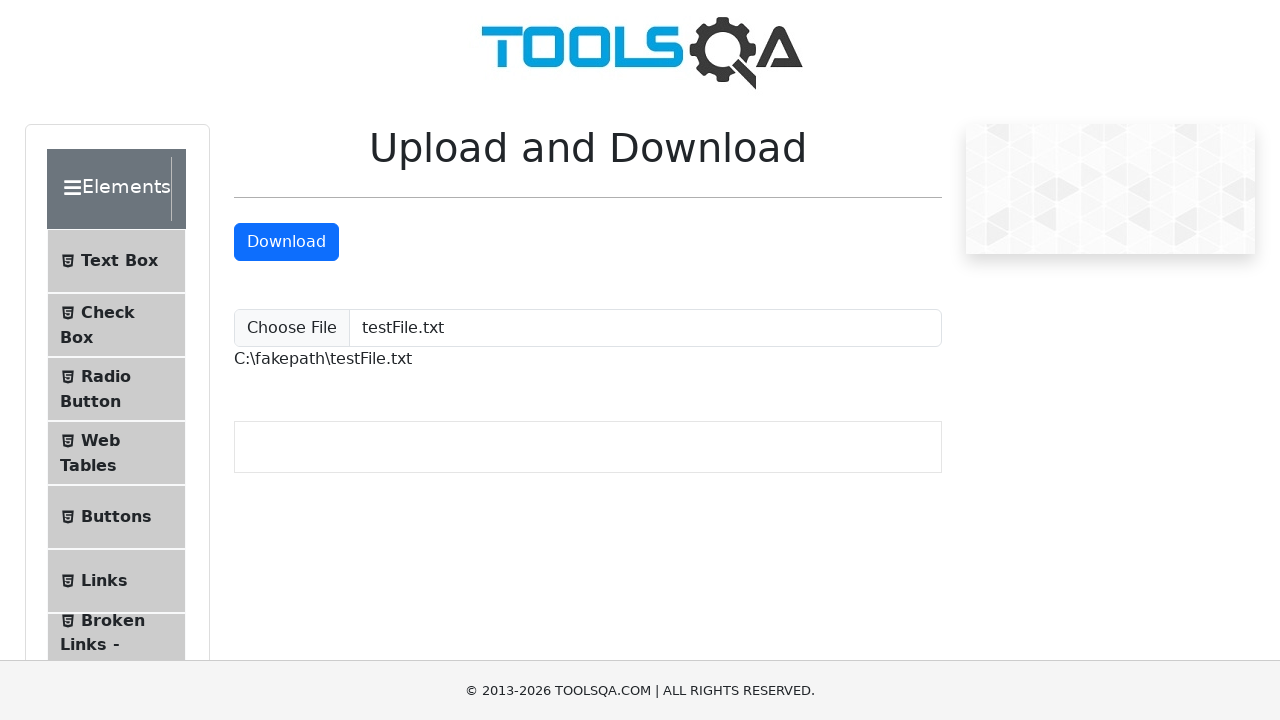

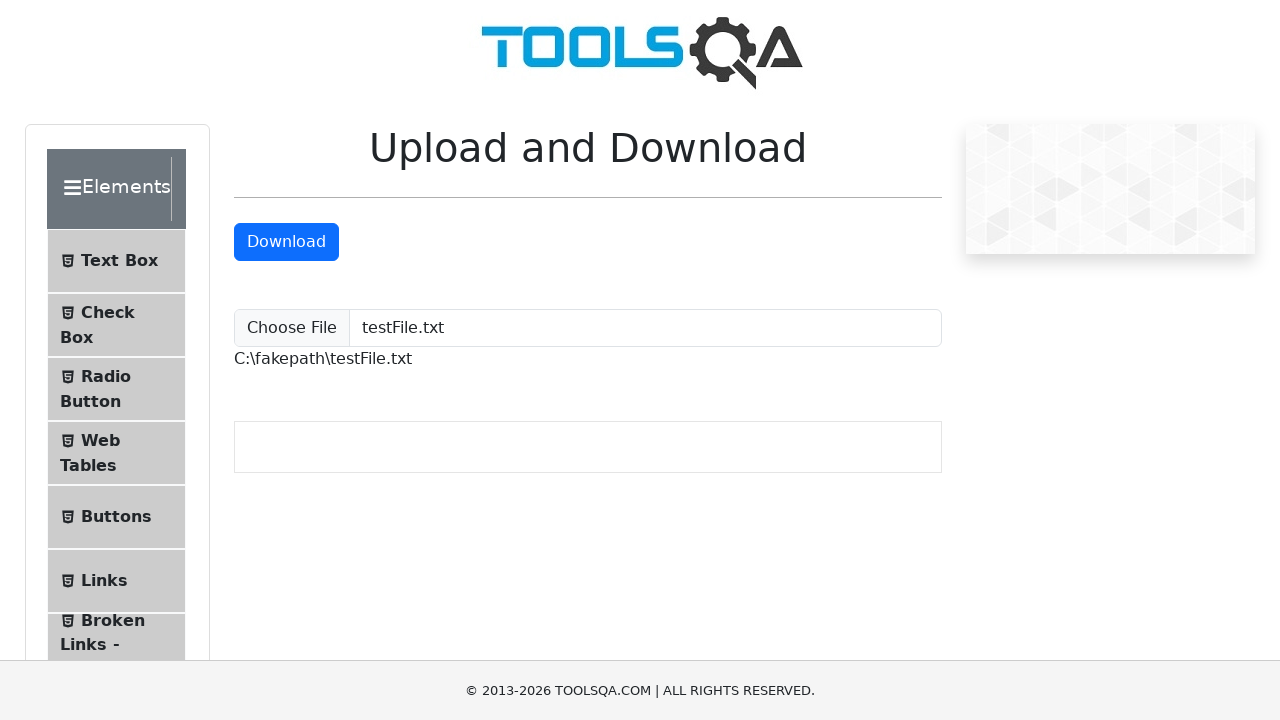